Tests dynamic controls functionality by clicking a toggle button to hide and show a checkbox element, verifying visibility changes, and interacting with a toggled checkbox.

Starting URL: https://v1.training-support.net/selenium/dynamic-controls

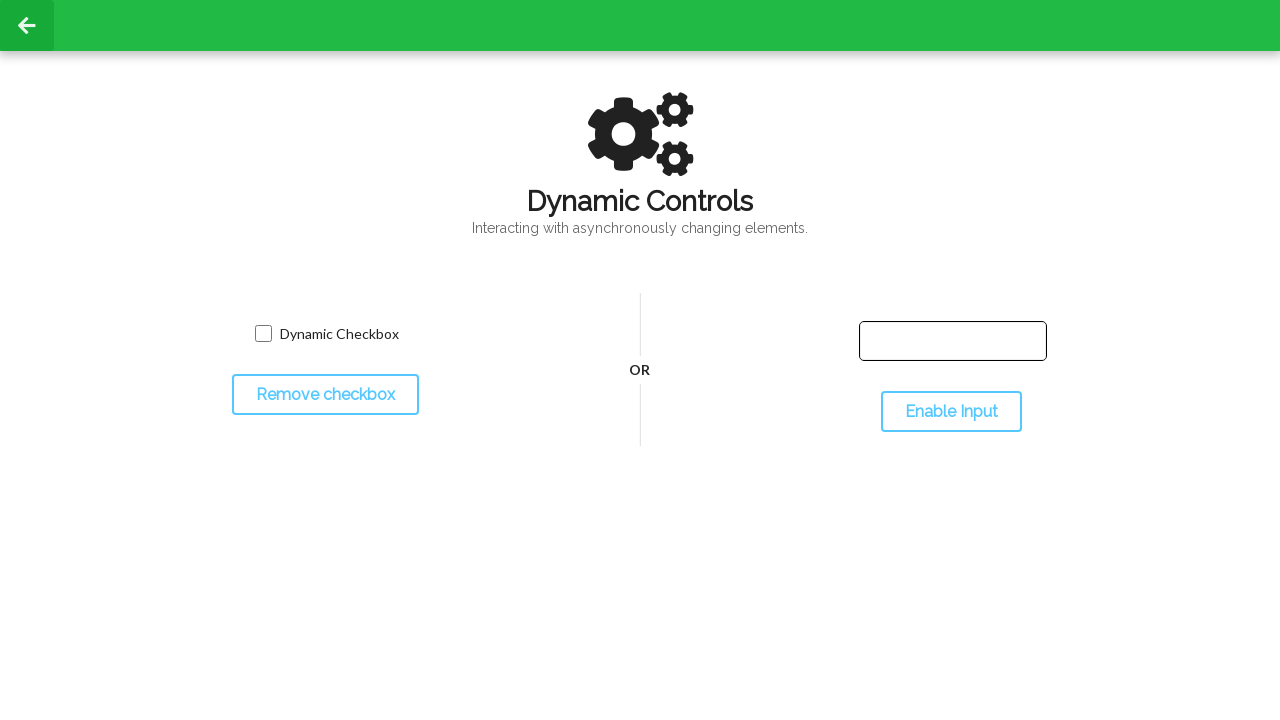

Clicked toggle button to hide checkbox at (325, 395) on #toggleCheckbox
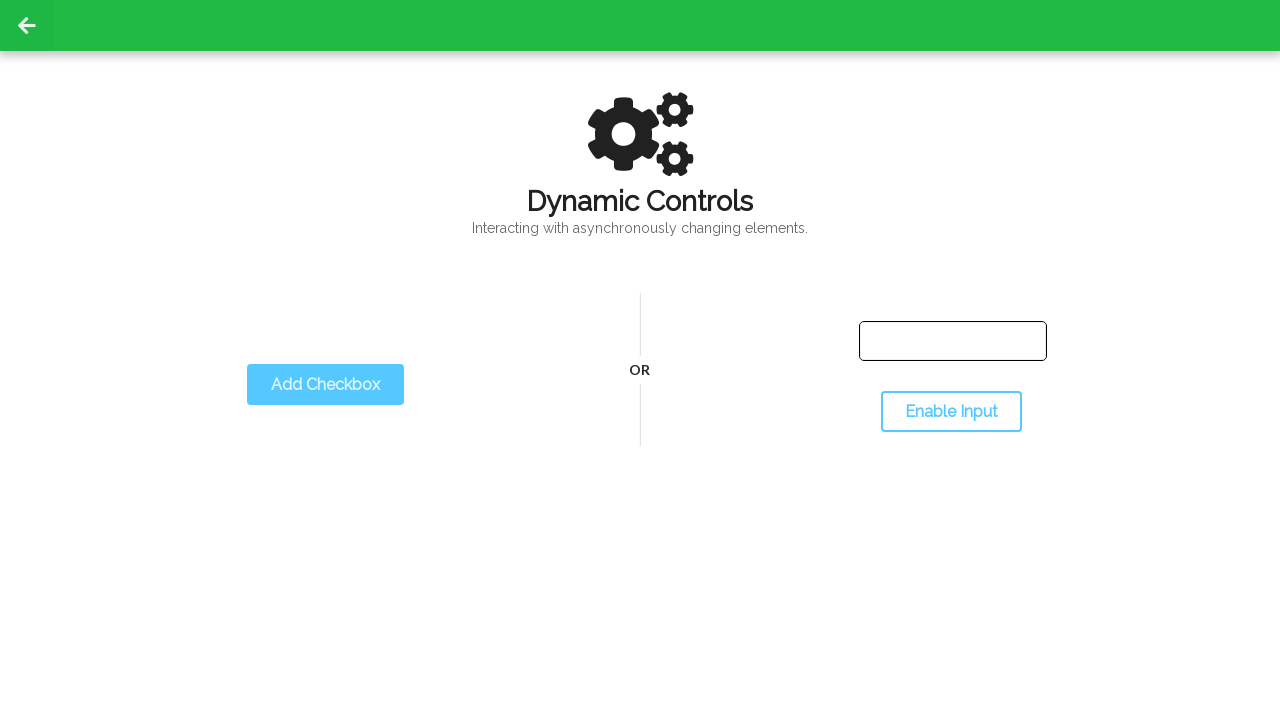

Verified checkbox is hidden after toggle
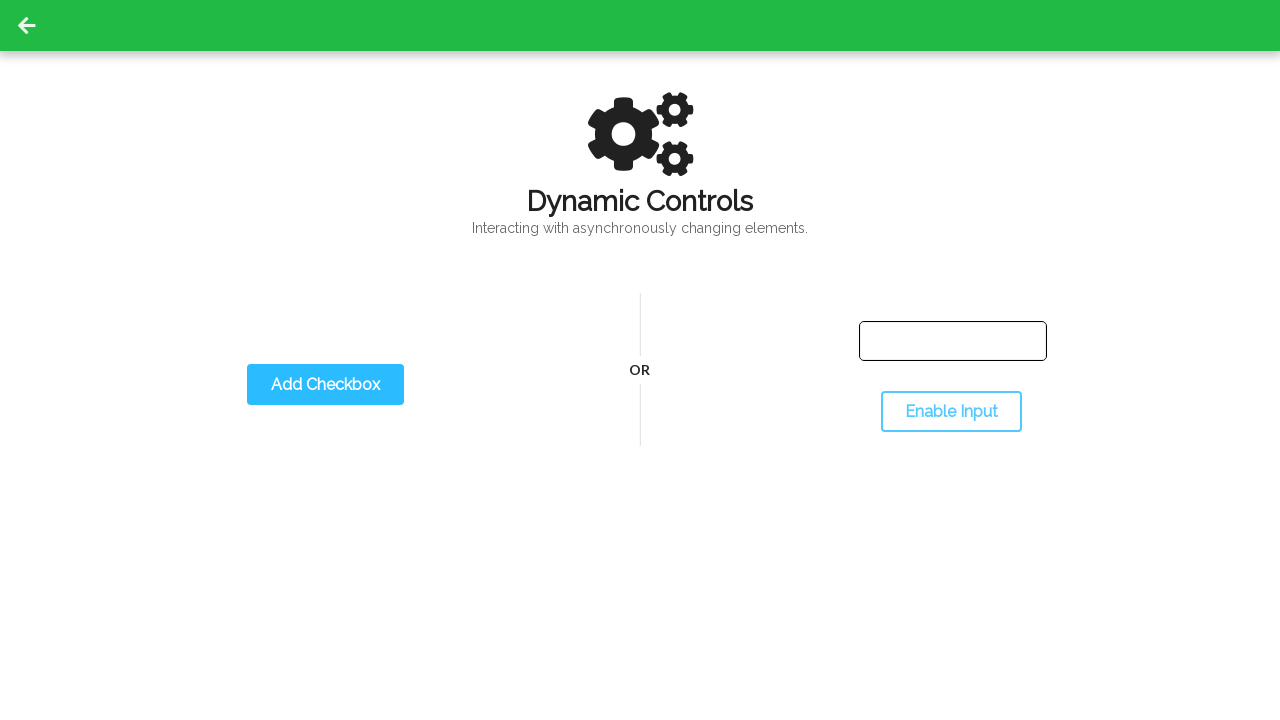

Clicked toggle button to show checkbox at (325, 385) on #toggleCheckbox
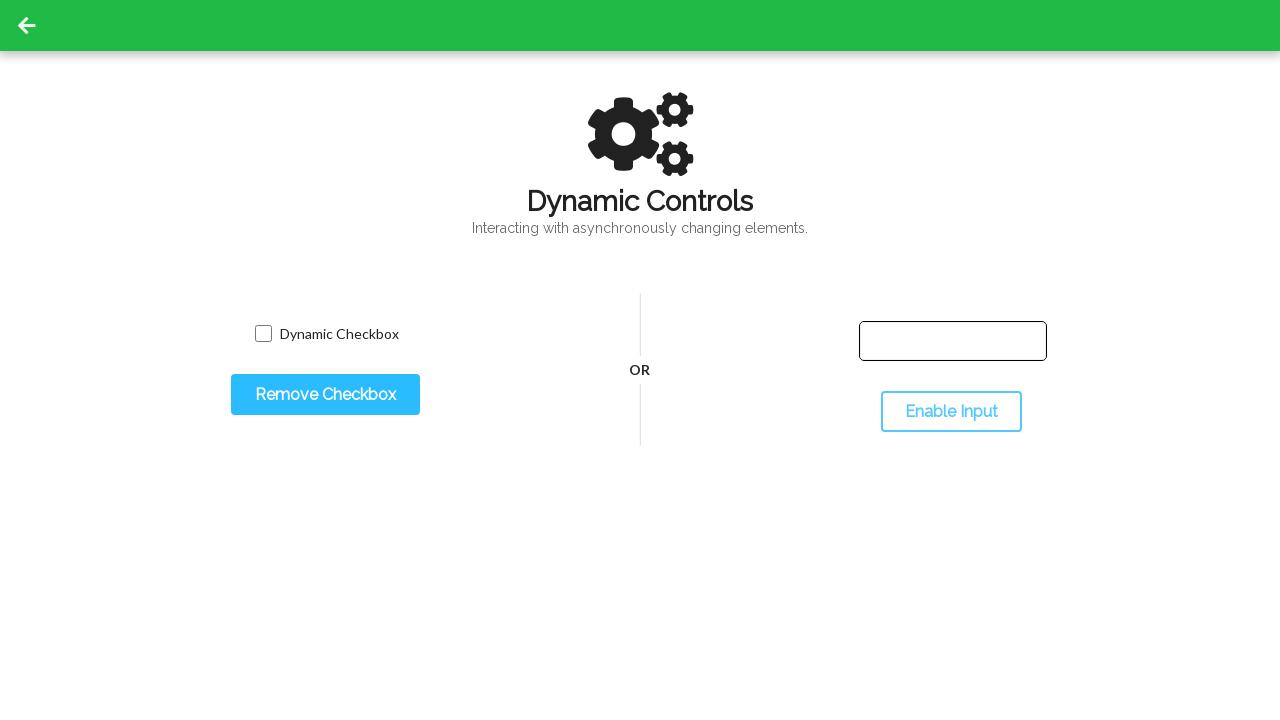

Verified checkbox is visible after toggle
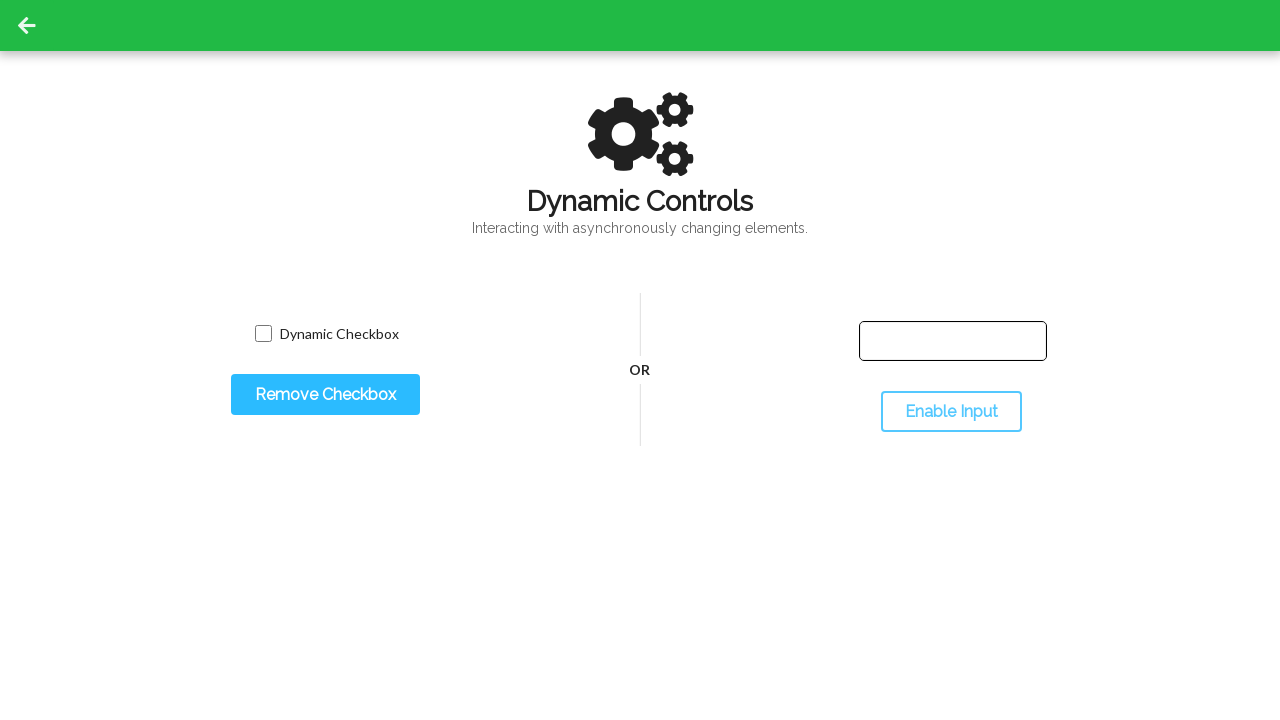

Clicked the toggled checkbox at (263, 334) on input[name='toggled']
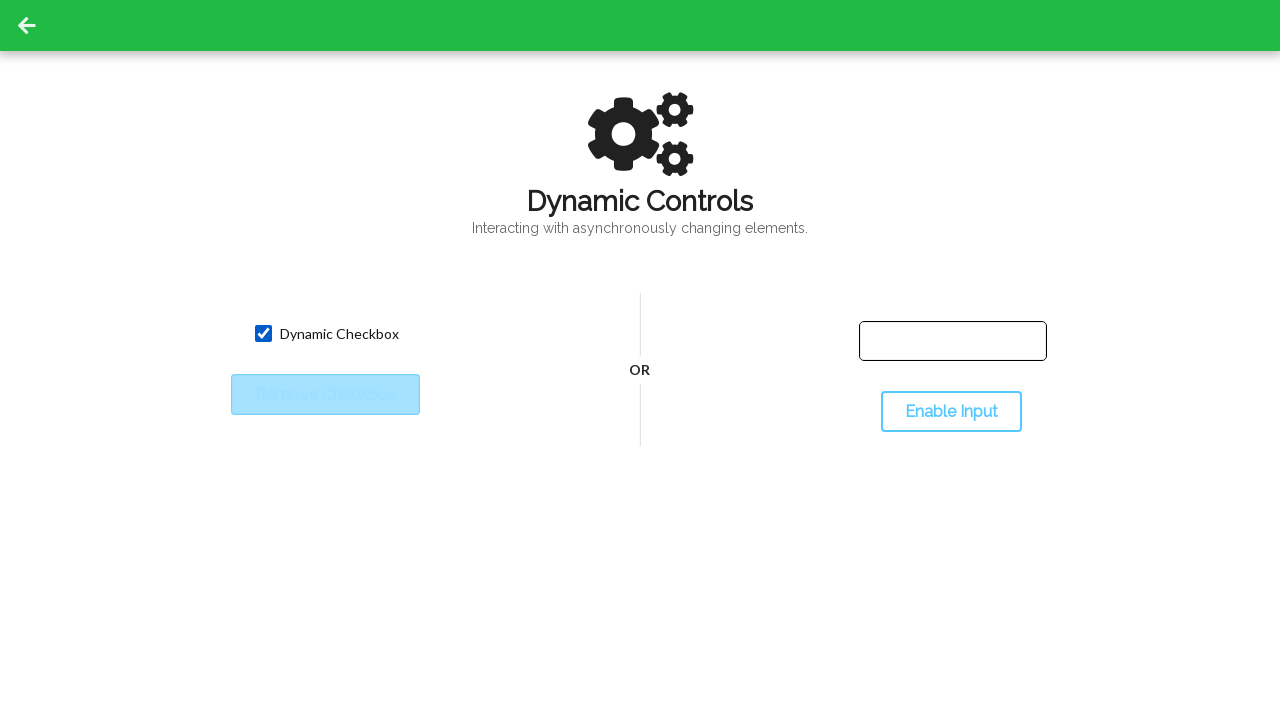

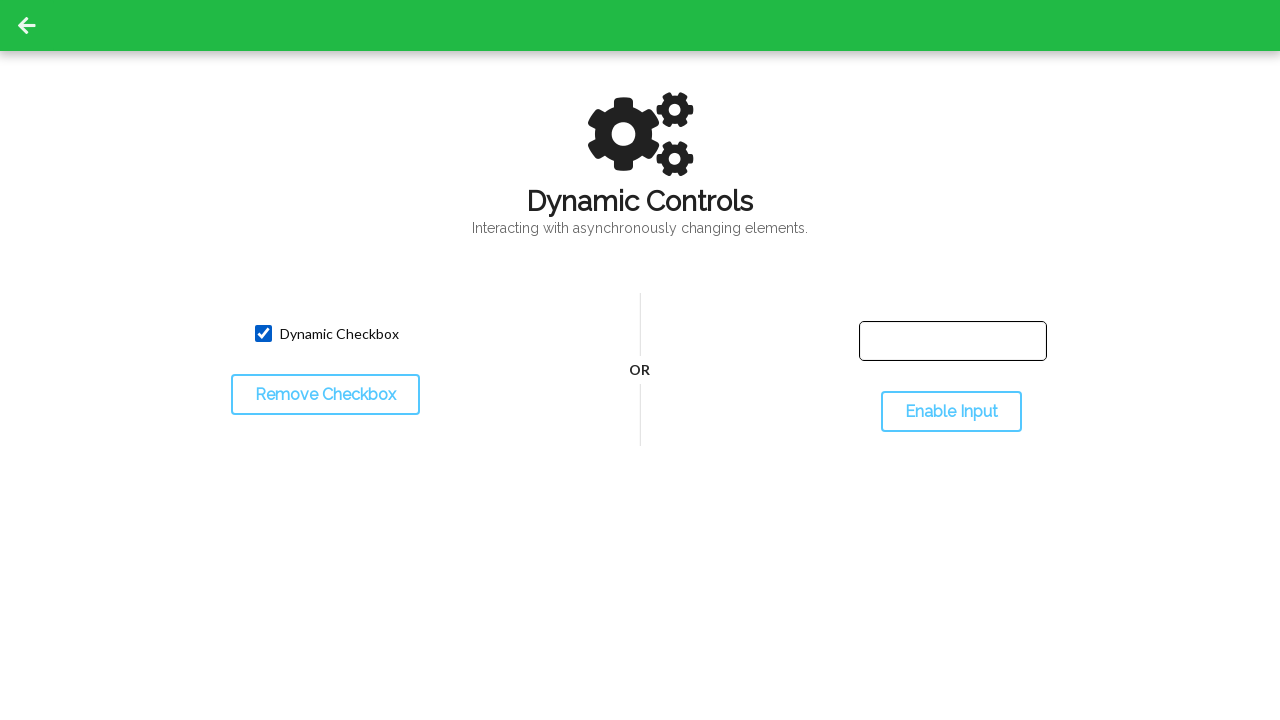